Tests radio button selection on a registration form by iterating through all radio buttons and selecting the "Female" option

Starting URL: https://demo.automationtesting.in/Register.html

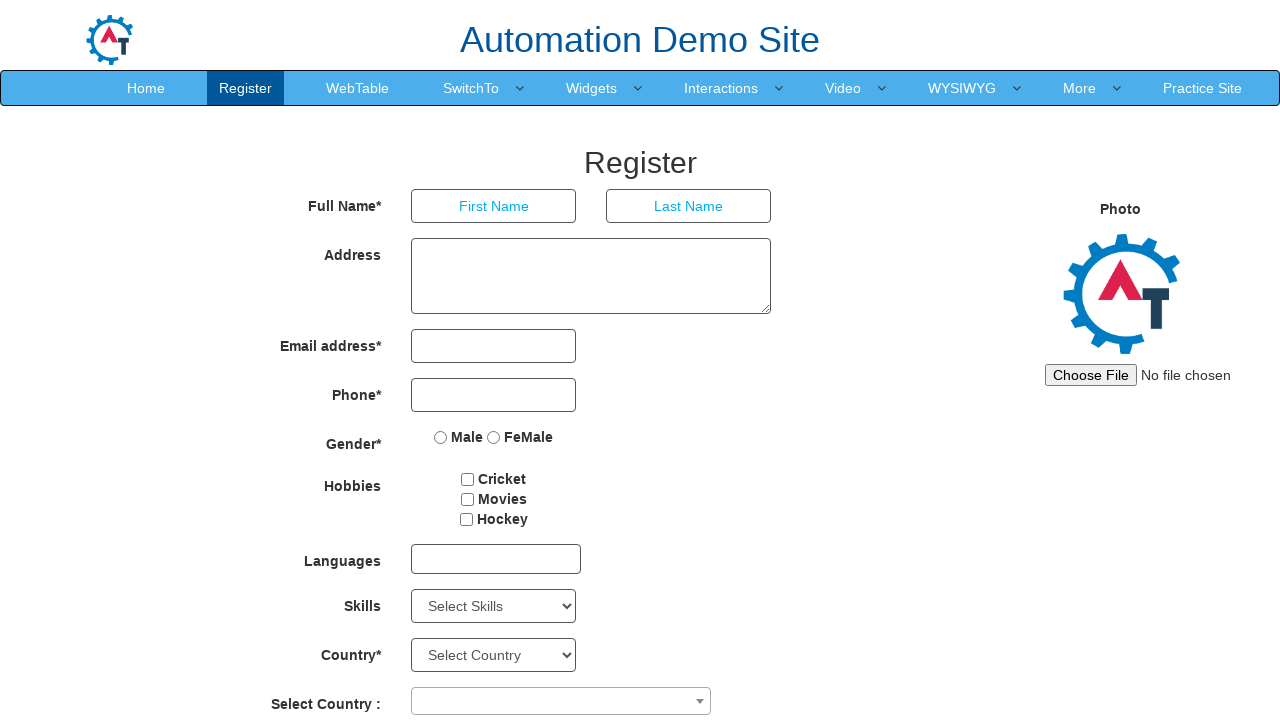

Navigated to registration form at https://demo.automationtesting.in/Register.html
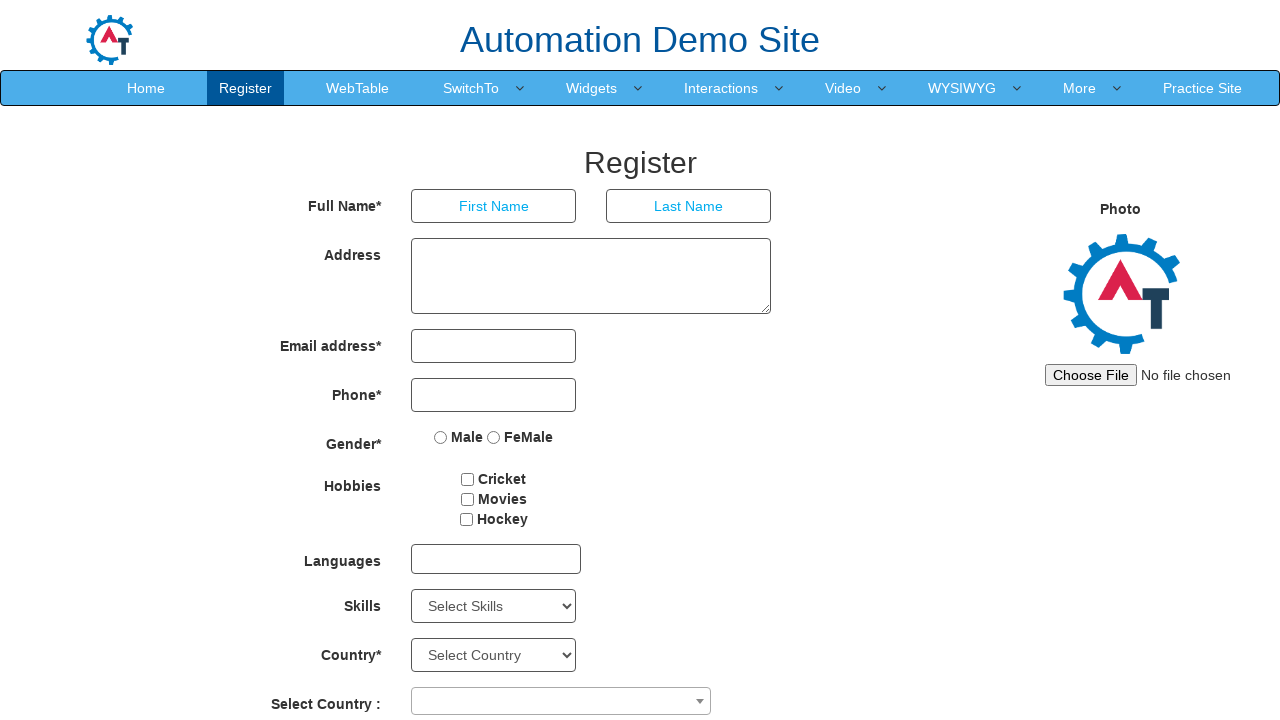

Selected 'Female' radio button on registration form at (494, 437) on input[type='radio'][value='FeMale']
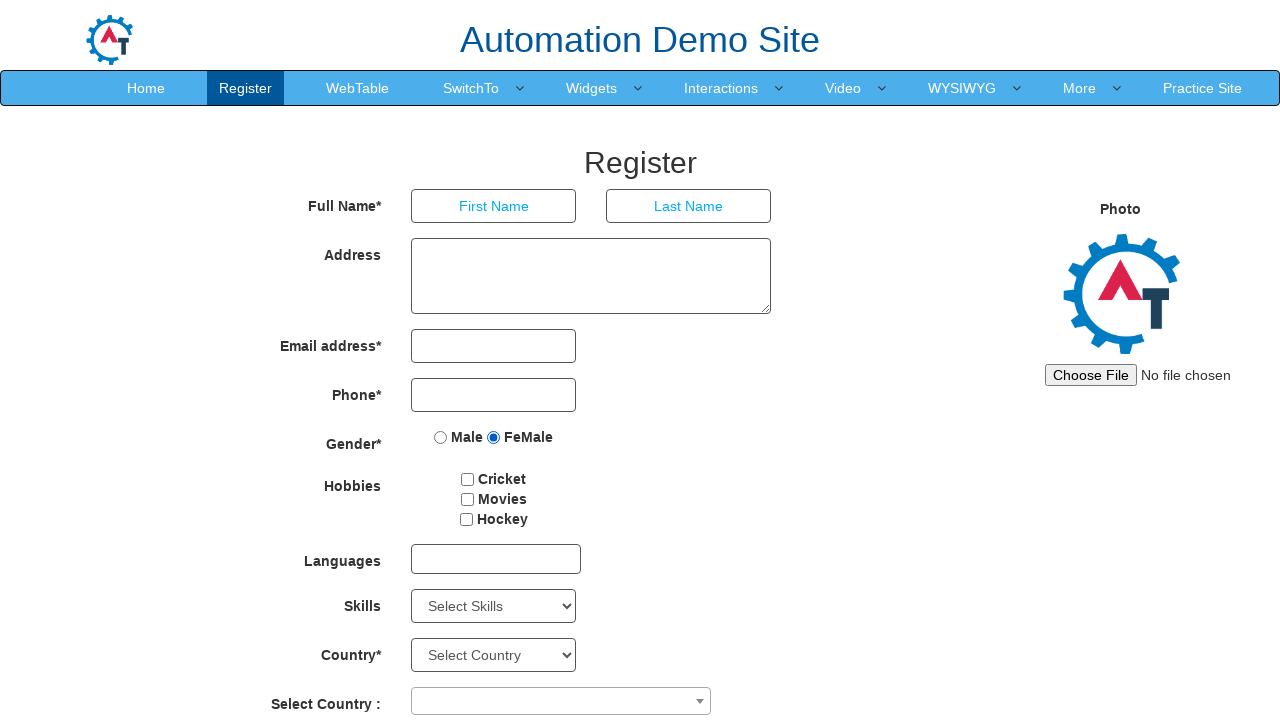

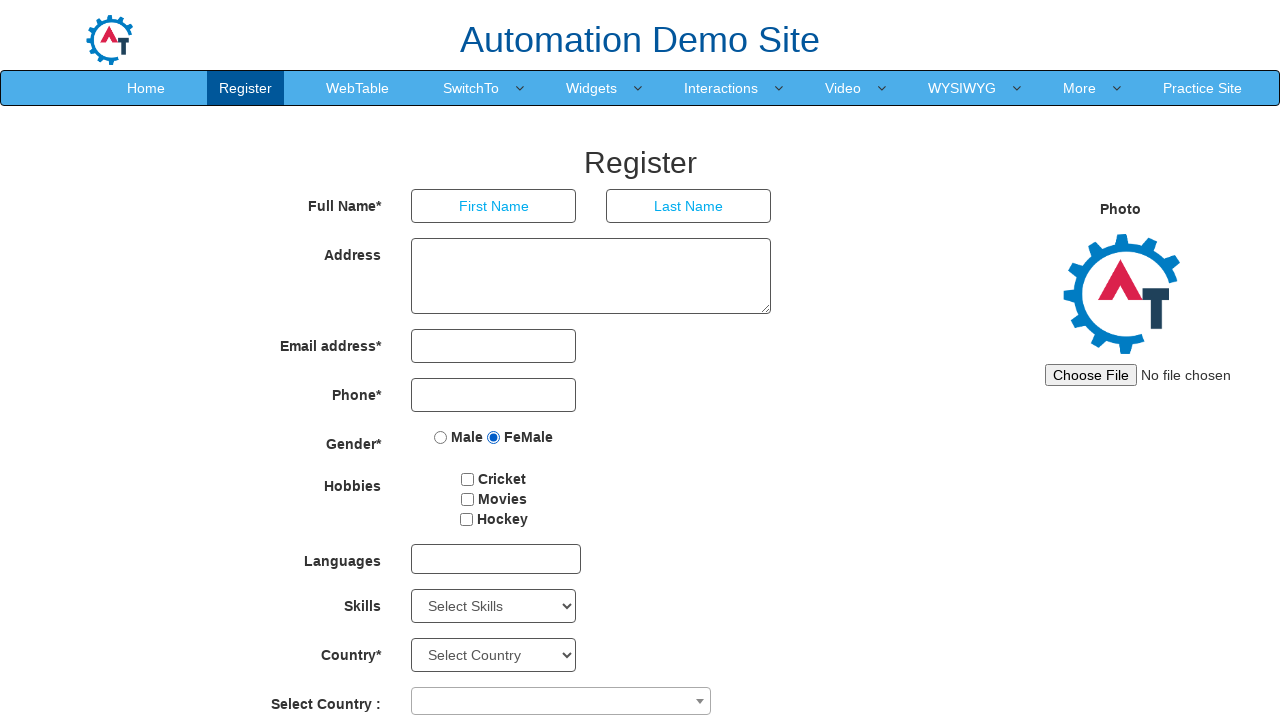